Tests basic drag and drop functionality by dragging an element to a drop target and verifying it was dropped successfully.

Starting URL: https://demoqa.com/droppable

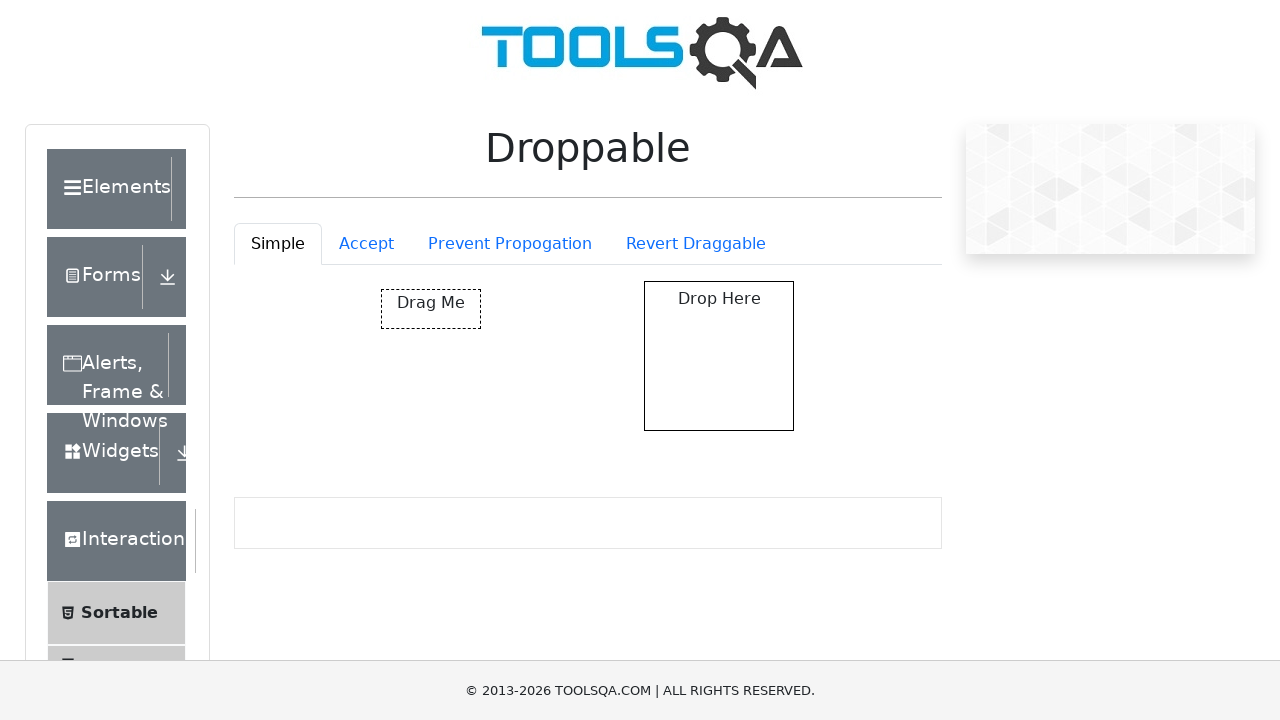

Scrolled down 300px to see drag and drop elements
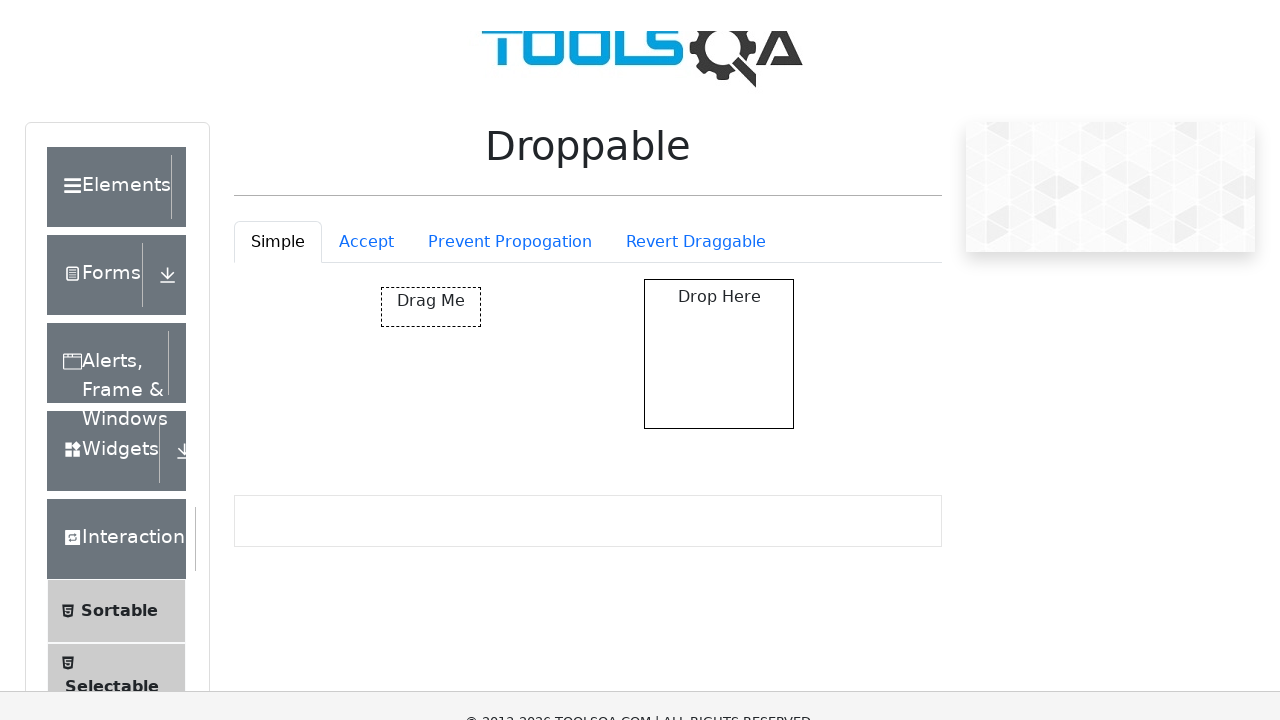

Located draggable element
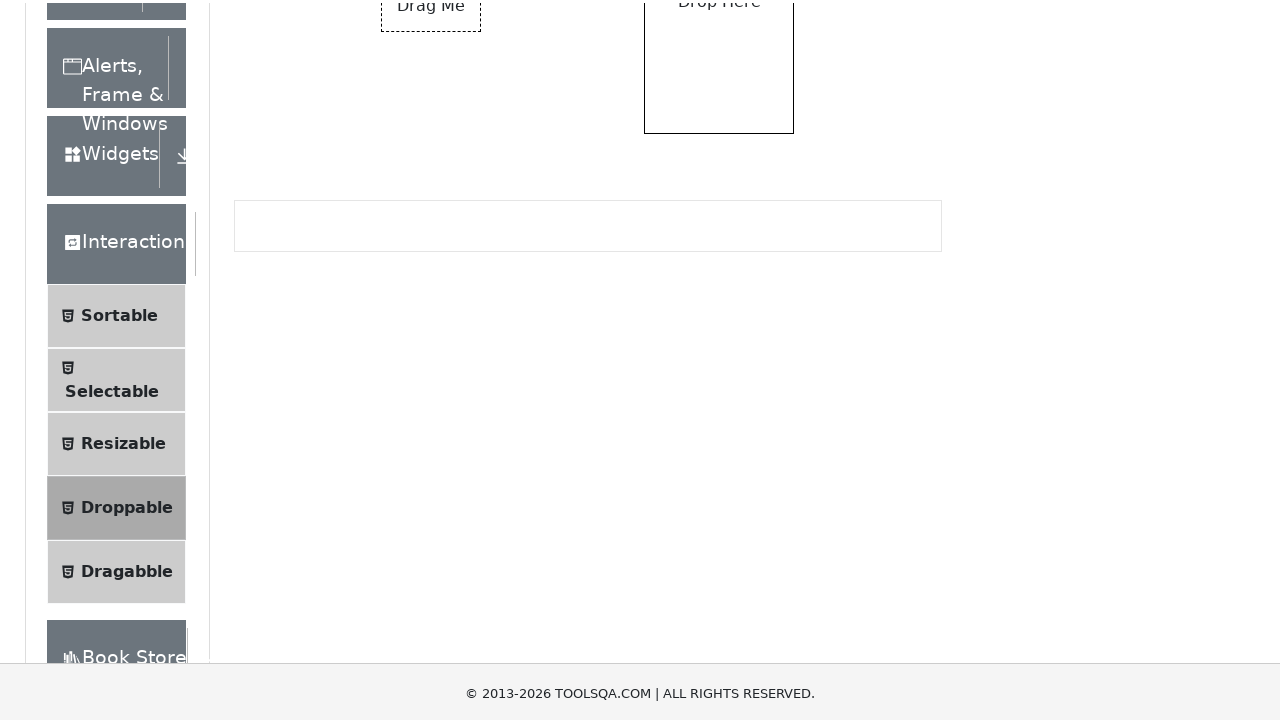

Located drop target element
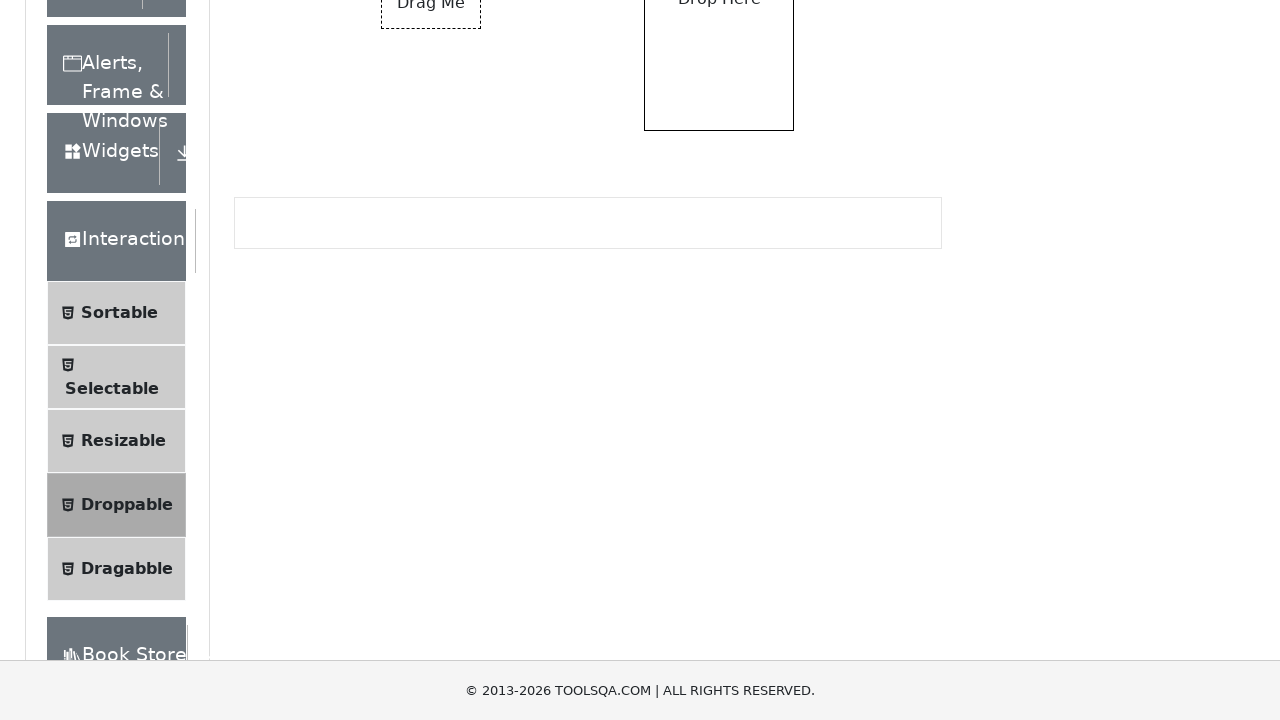

Dragged element to drop target at (719, 75)
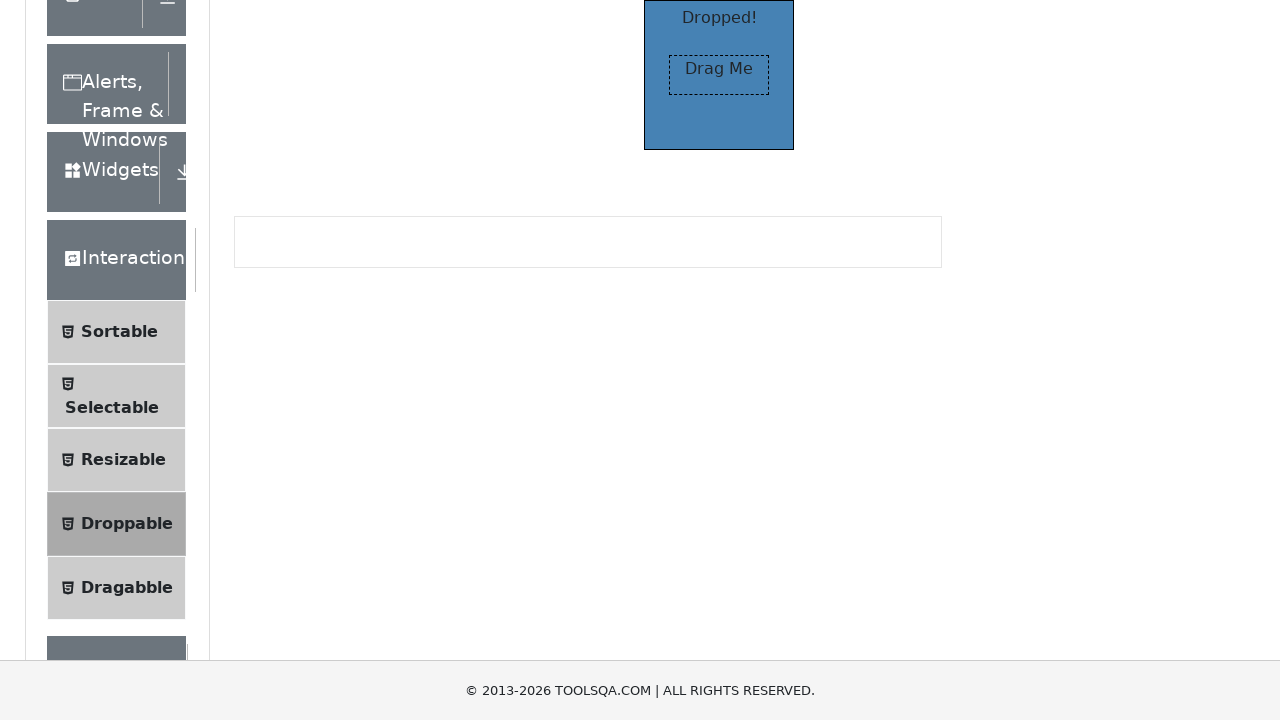

Verified 'Dropped' text appeared - drag and drop successful
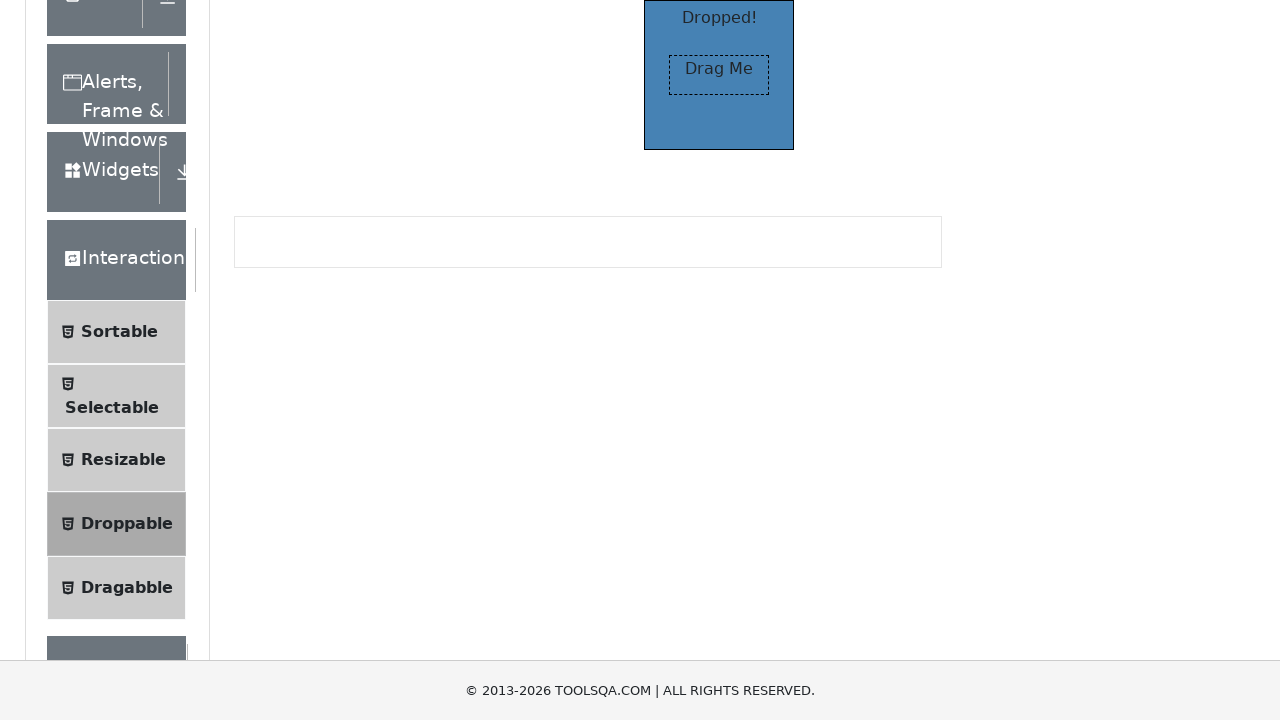

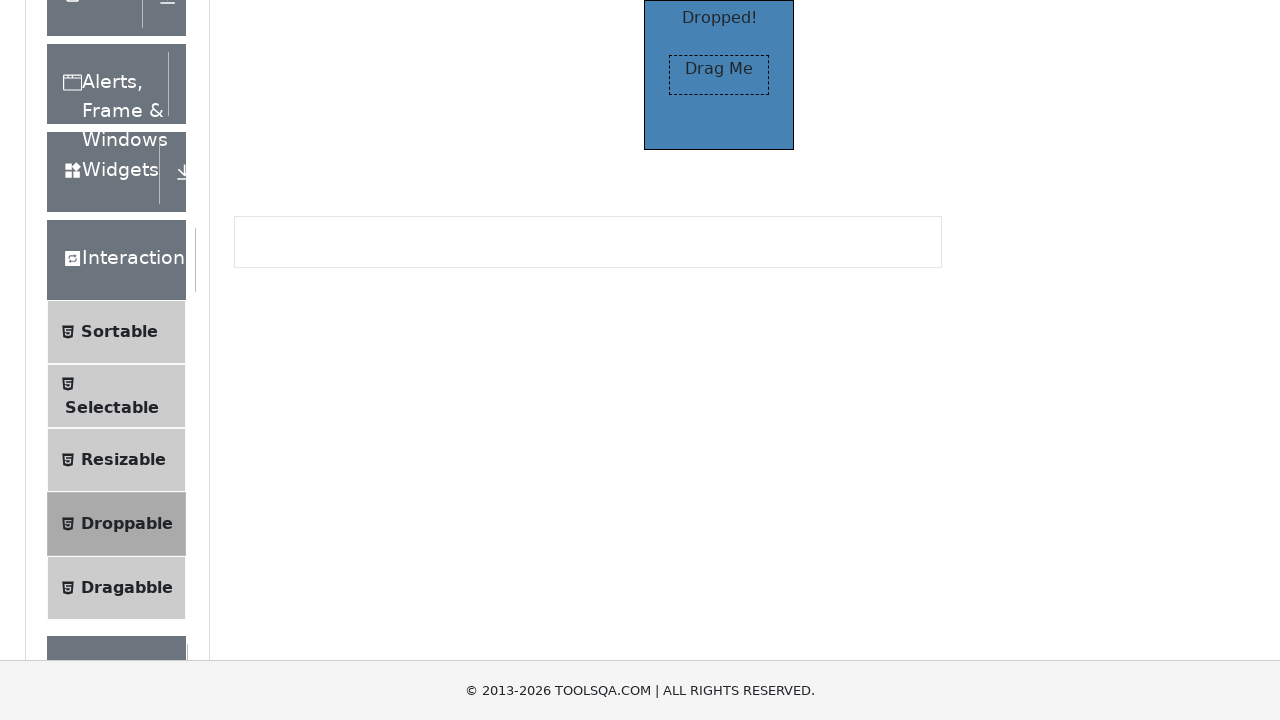